Tests e-commerce cart functionality by adding a product to cart, navigating to cart page, and adjusting item quantity using increment and decrement buttons

Starting URL: https://generic-shop.vercel.app/product/prod_NmSbgfp6OED8Op

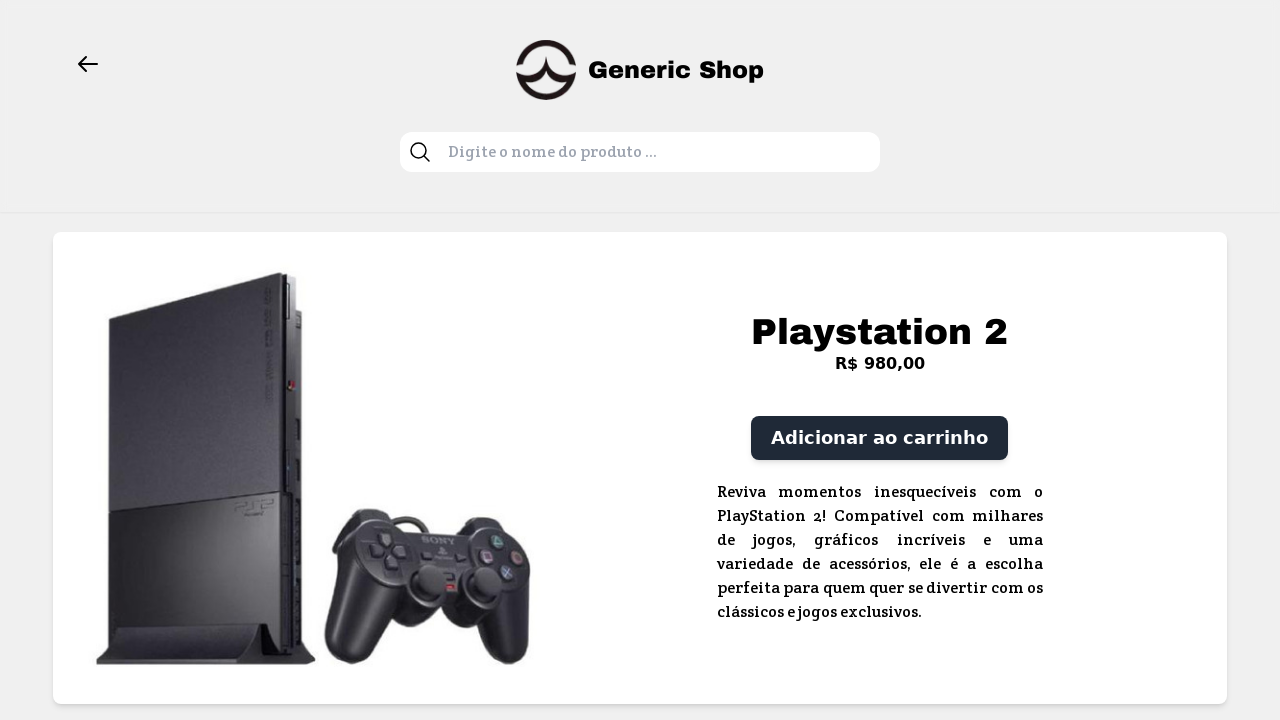

Clicked add to cart button on product page at (880, 438) on xpath=/html/body/main/section/div[1]/div[2]/div[1]/button
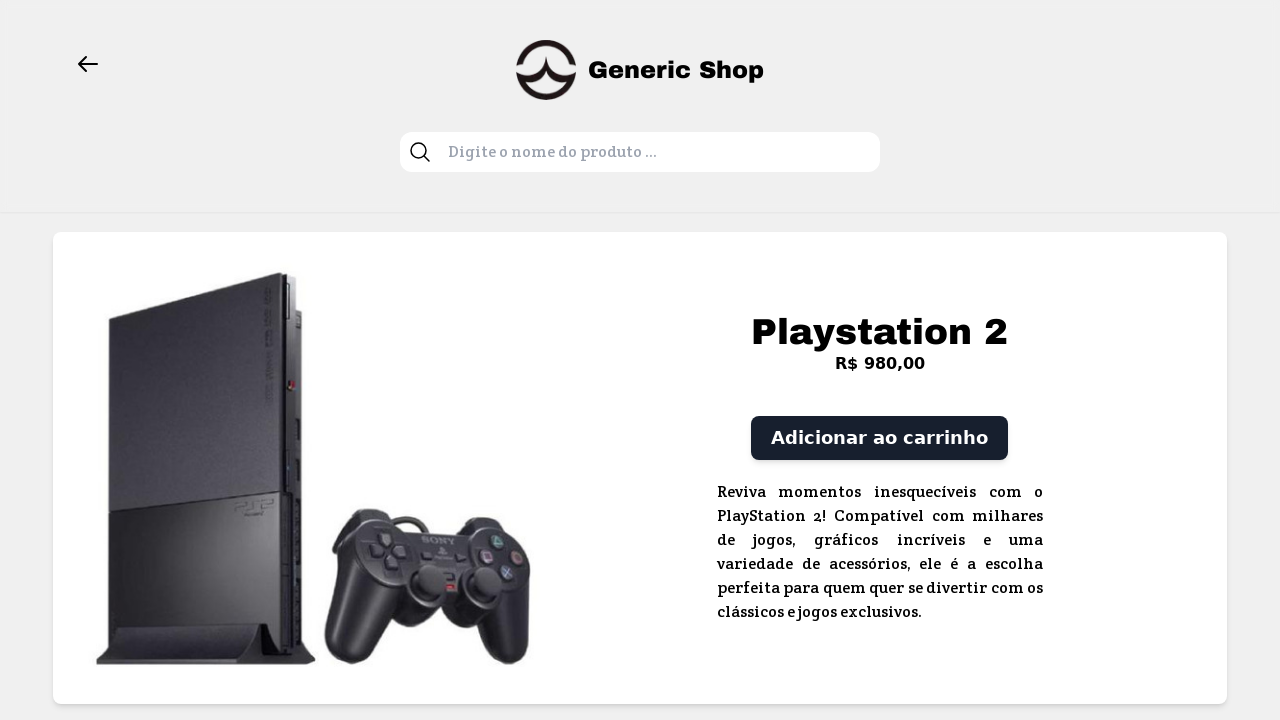

Navigated to cart page
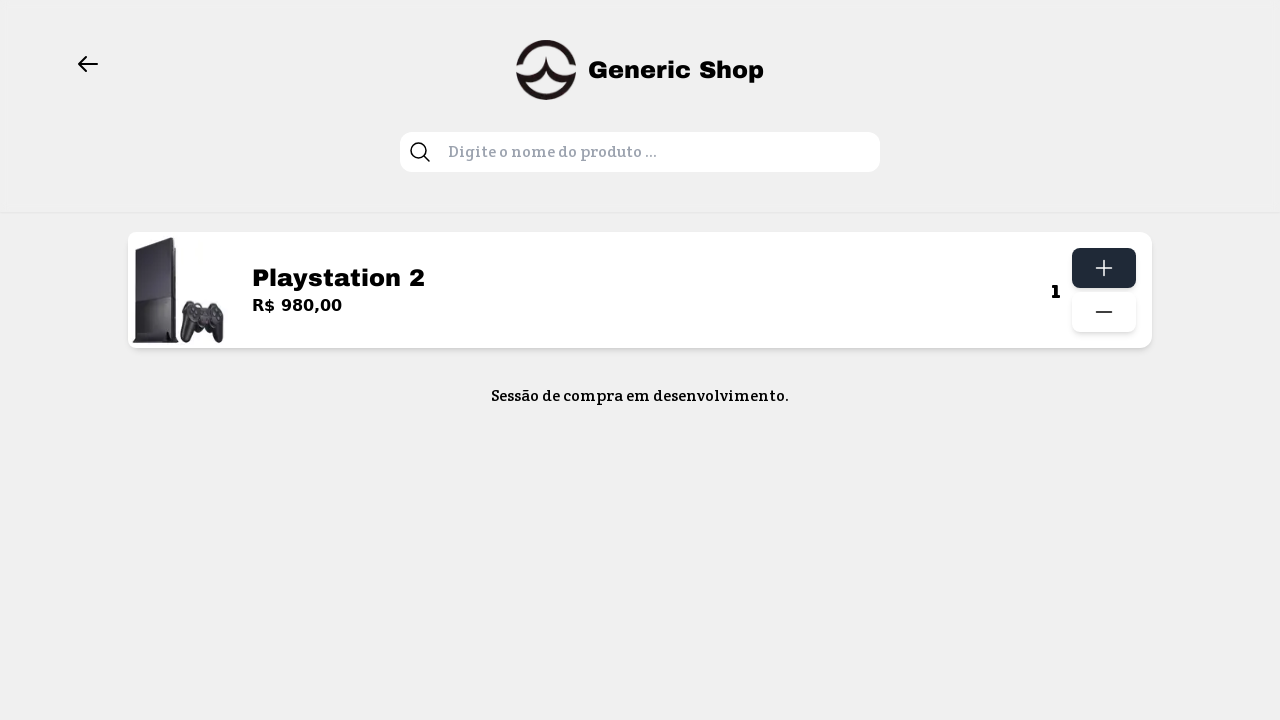

Clicked increment button (1st time) at (1104, 268) on xpath=/html/body/main/ul/div/div[2]/div/div/button[1]
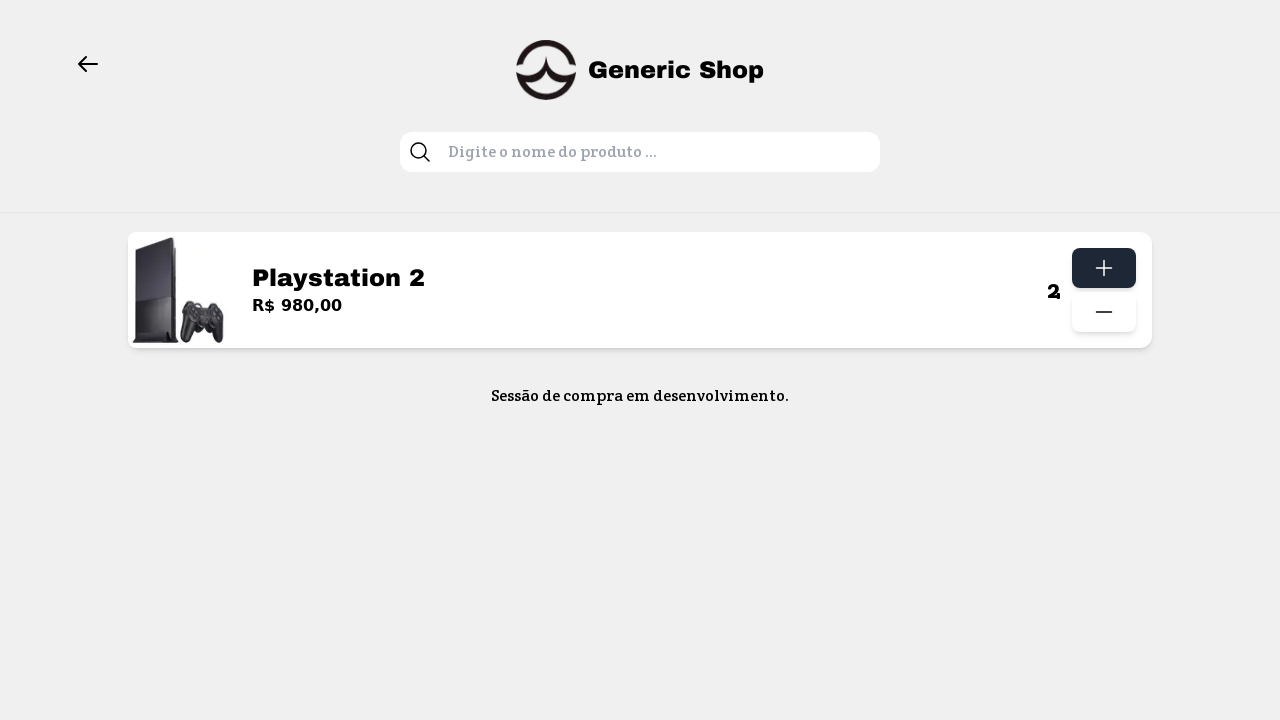

Clicked increment button (2nd time) at (1104, 268) on xpath=/html/body/main/ul/div/div[2]/div/div/button[1]
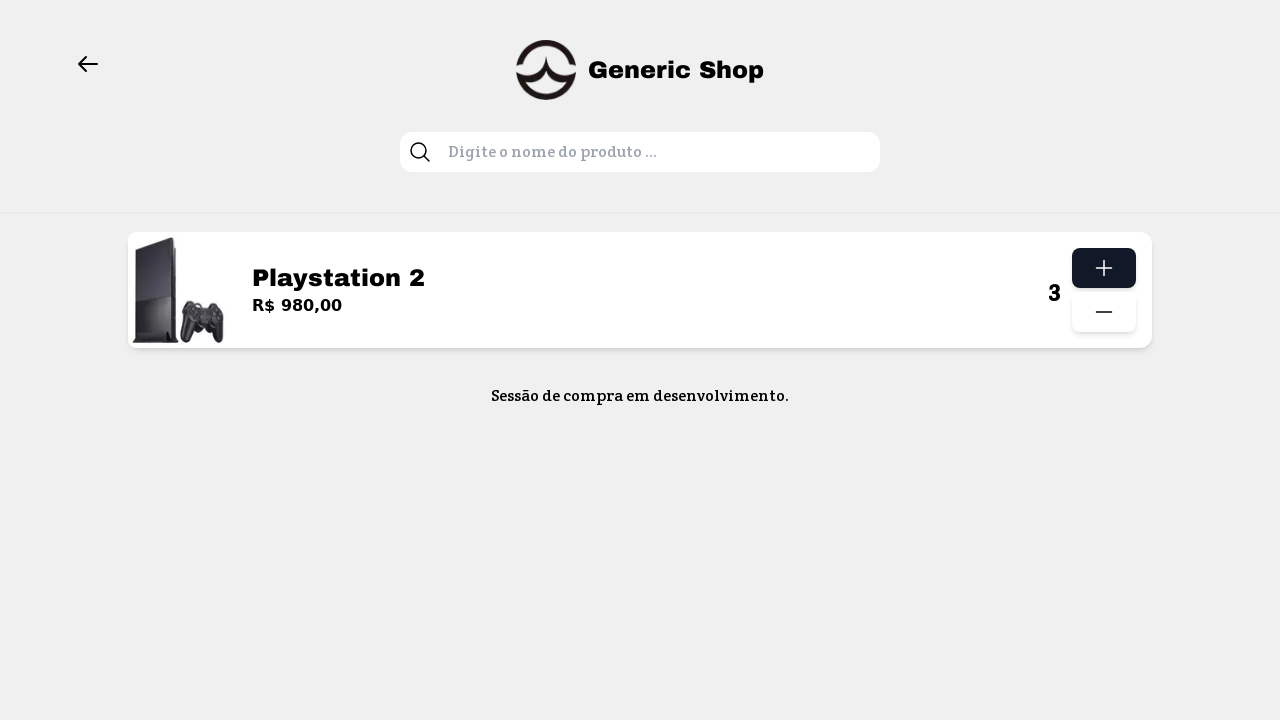

Clicked increment button (3rd time) at (1104, 268) on xpath=/html/body/main/ul/div/div[2]/div/div/button[1]
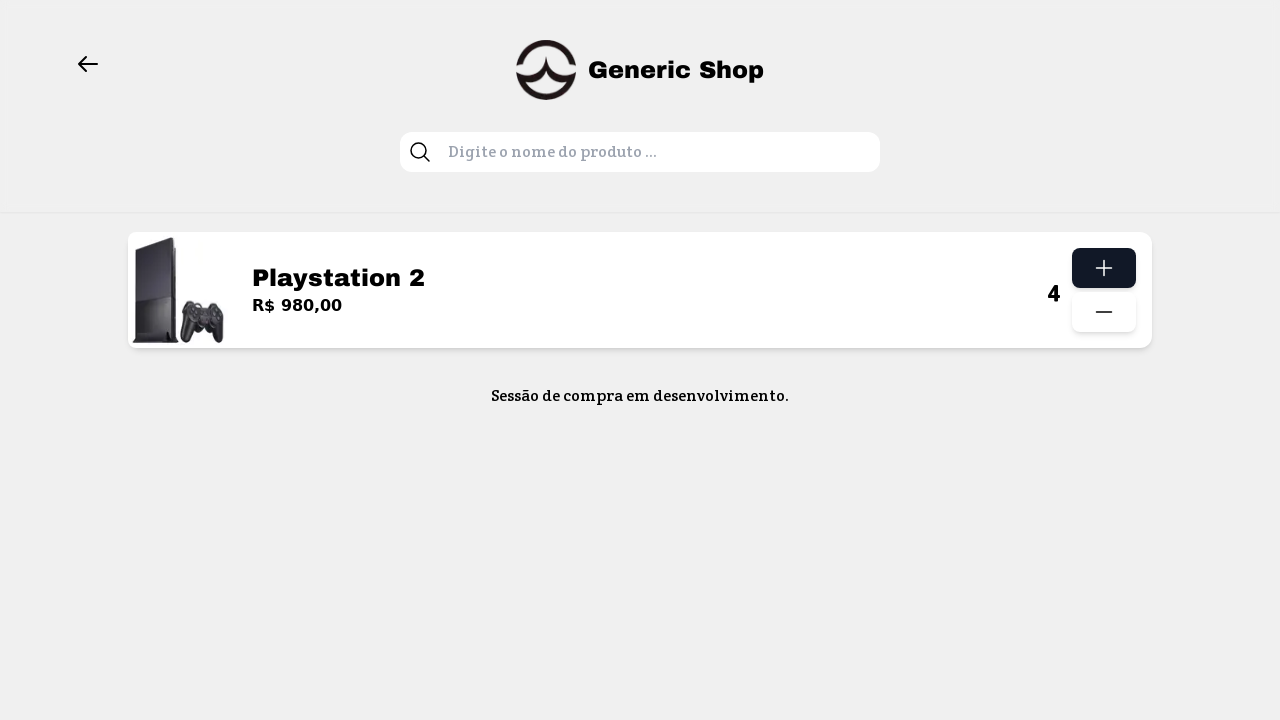

Clicked decrement button (1st time) at (1104, 312) on xpath=/html/body/main/ul/div/div[2]/div/div/button[2]
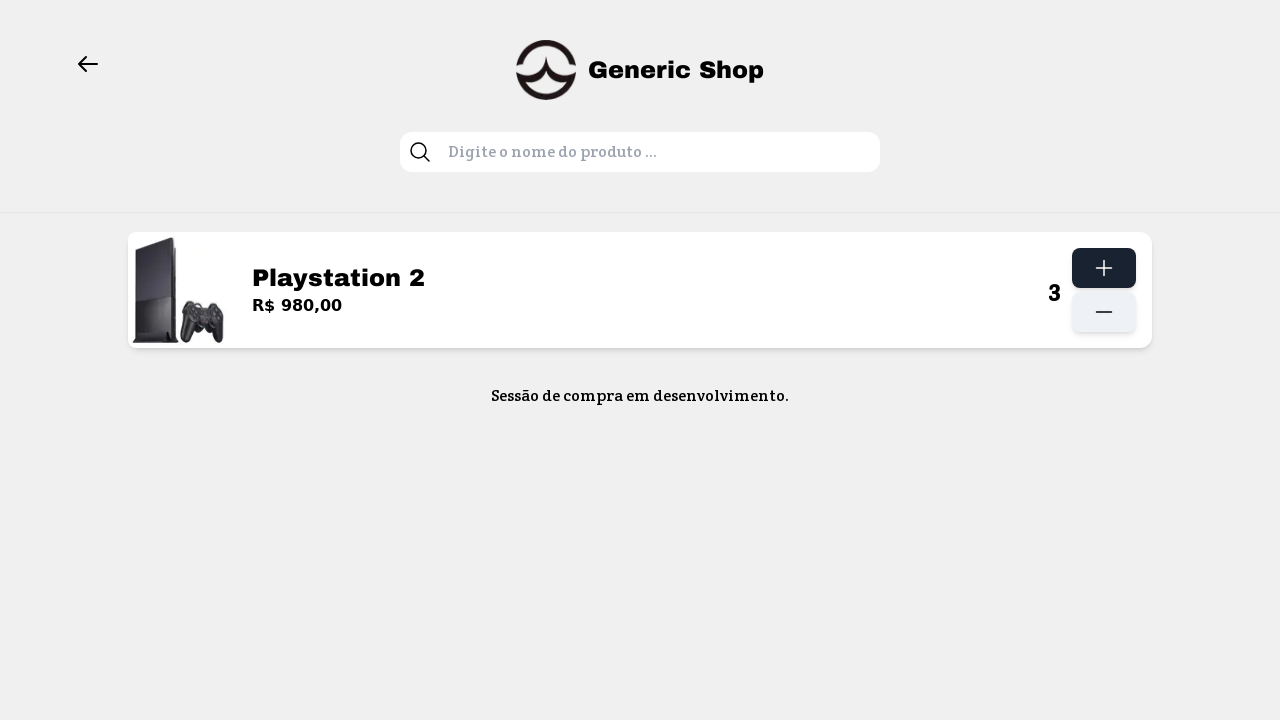

Clicked decrement button (2nd time) at (1104, 312) on xpath=/html/body/main/ul/div/div[2]/div/div/button[2]
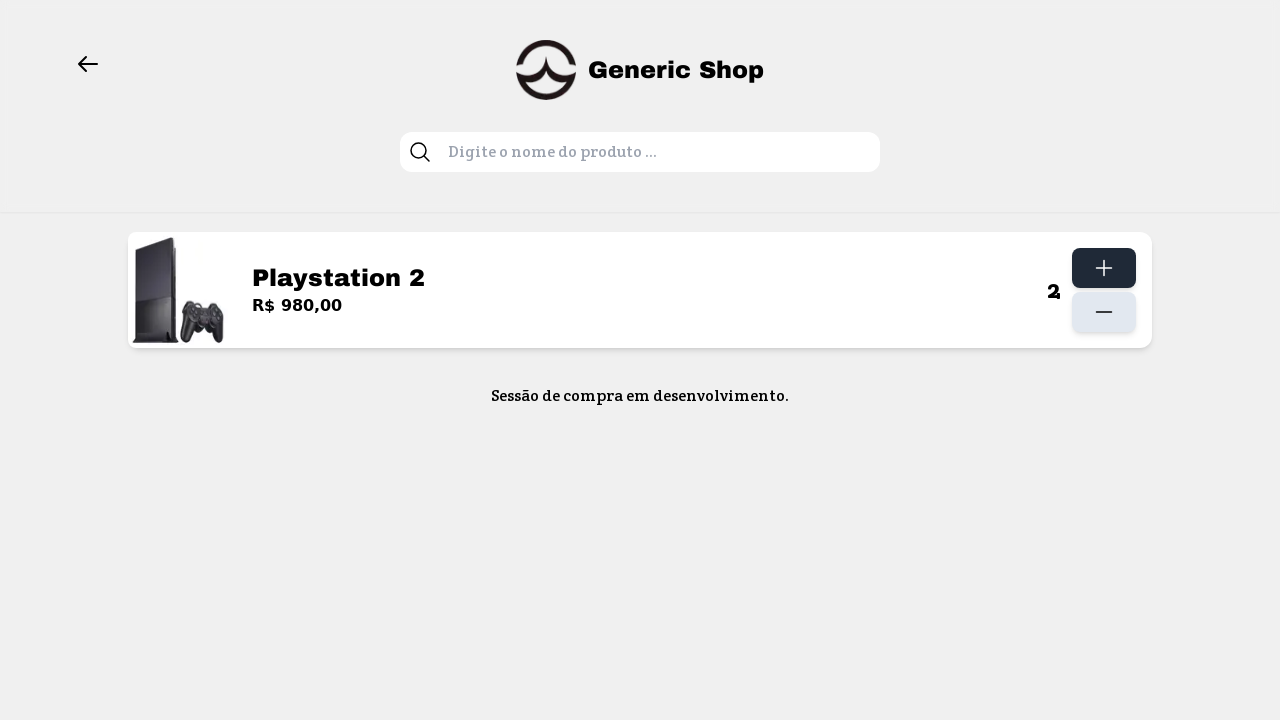

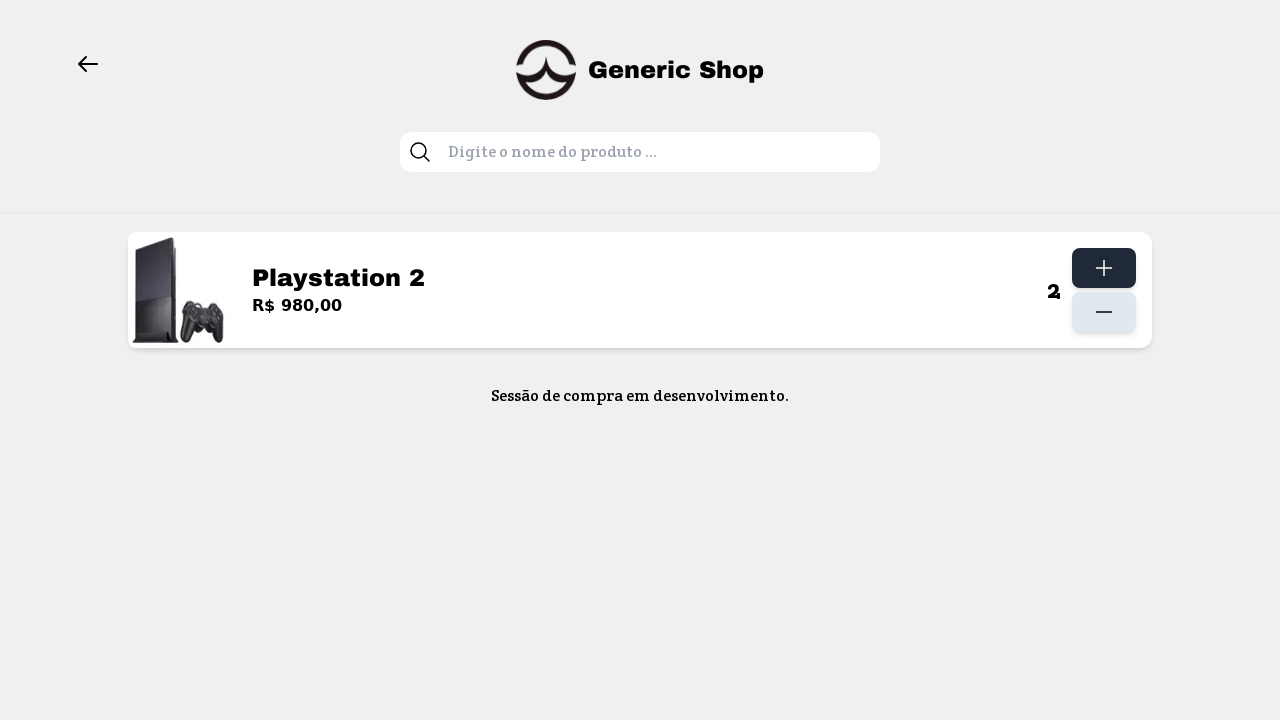